Navigates to a selects demo page and triggers a JavaScript alert dialog saying "Robots at work"

Starting URL: http://suninjuly.github.io/selects2.html

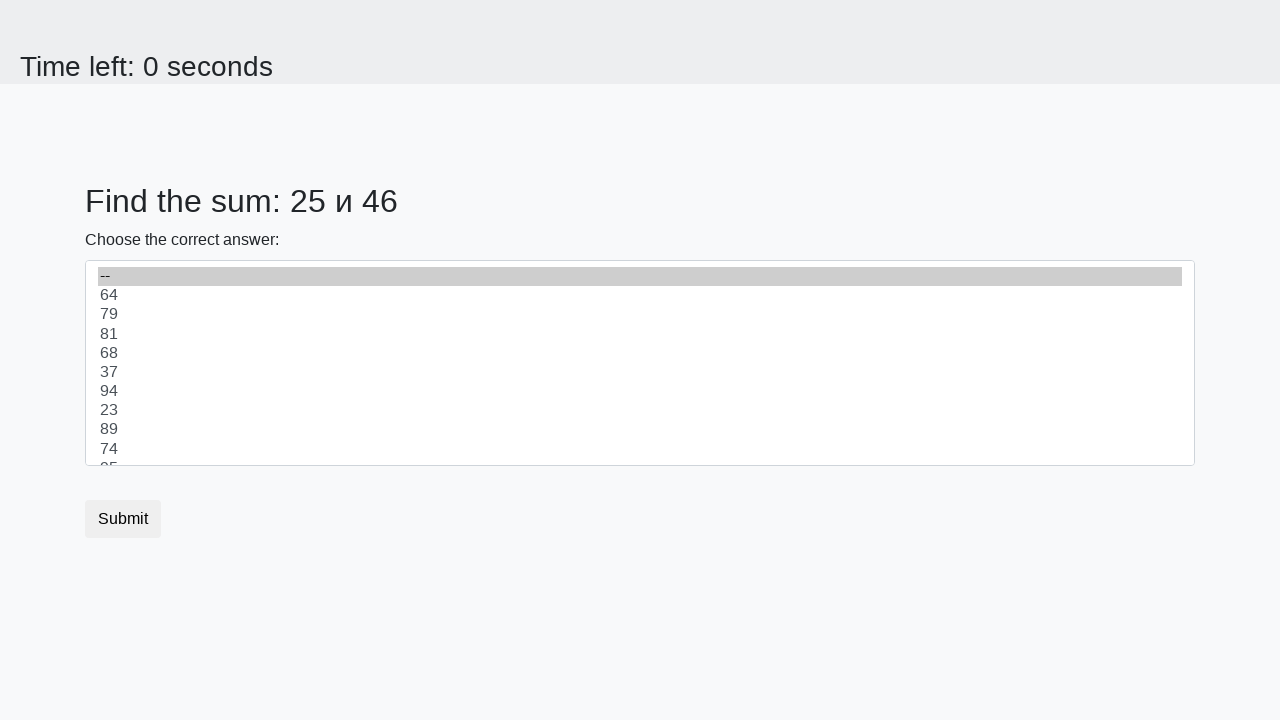

Executed JavaScript alert dialog saying 'Robots at work'
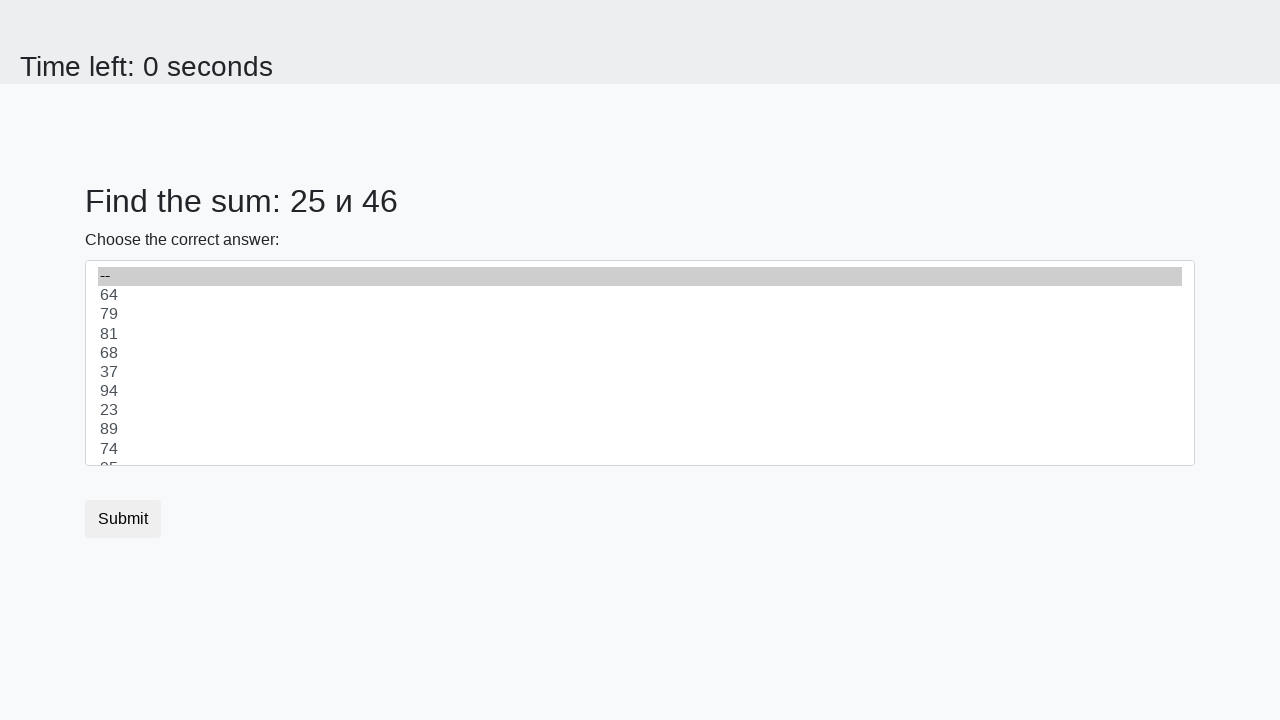

Set up dialog handler to dismiss alert
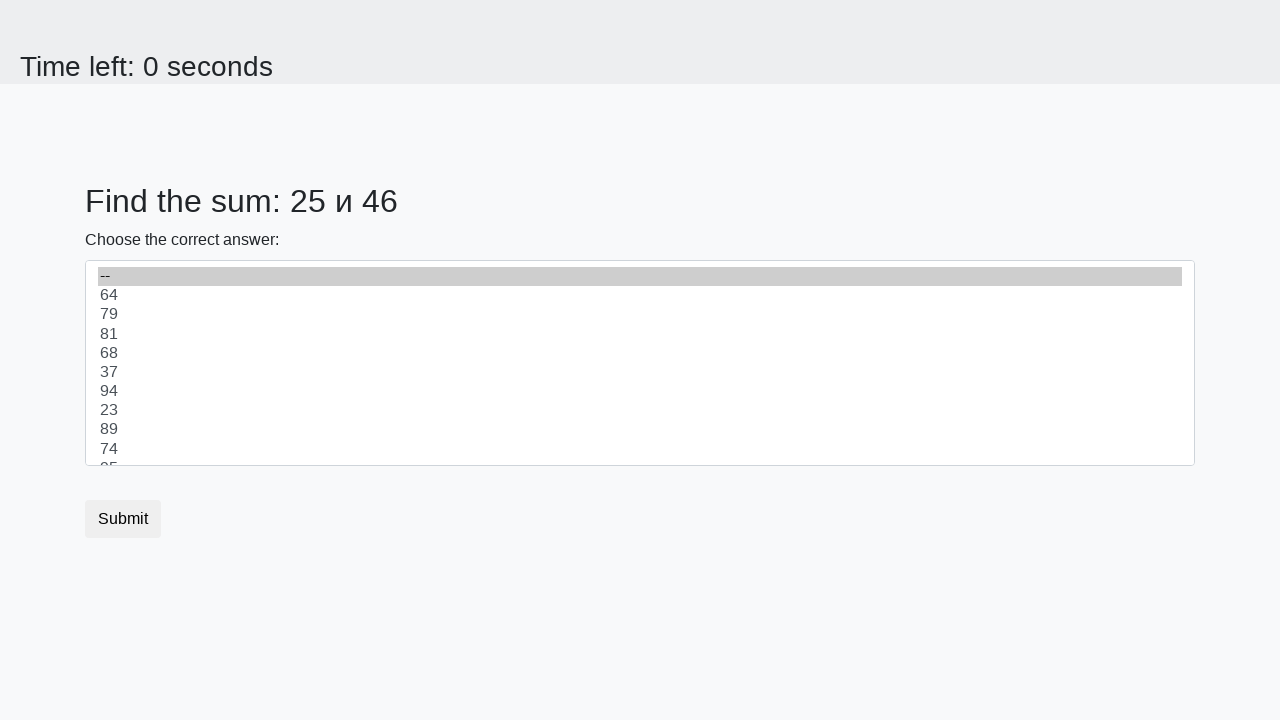

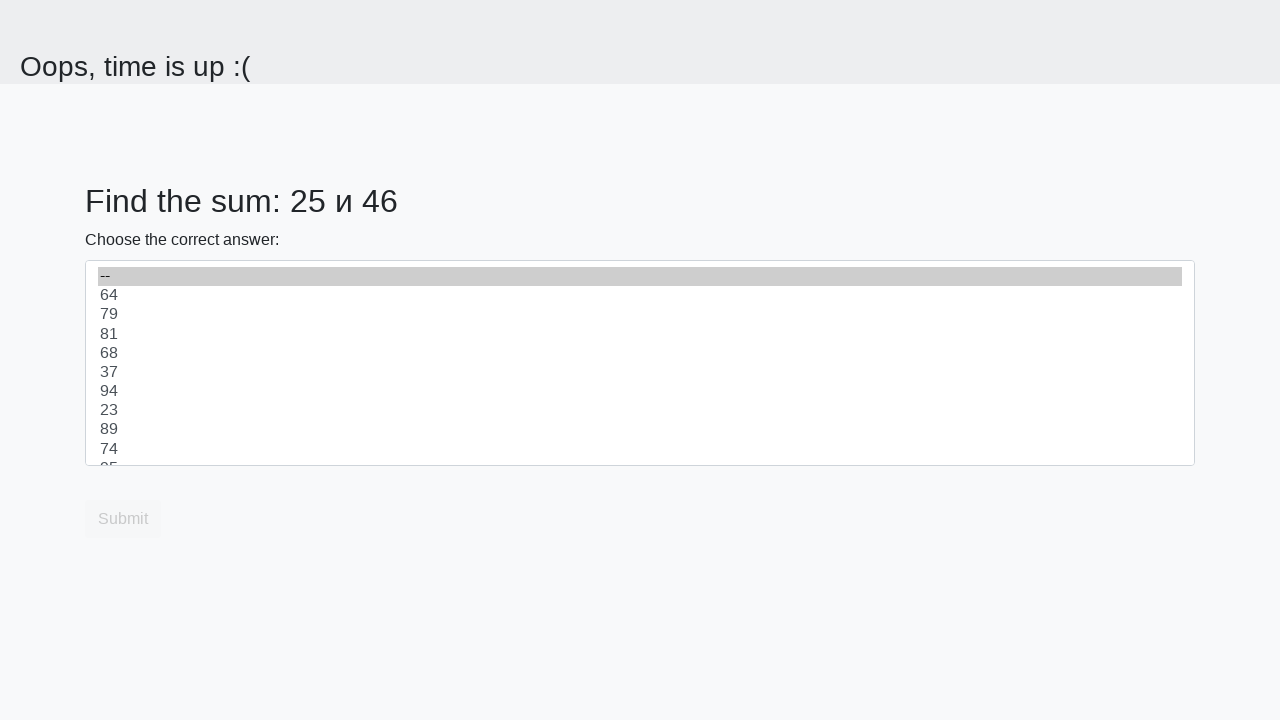